Tests checkbox functionality on a practice page by clicking a checkbox multiple times to toggle its selection state, and counts the total number of checkboxes on the page.

Starting URL: http://qaclickacademy.com/practice.php

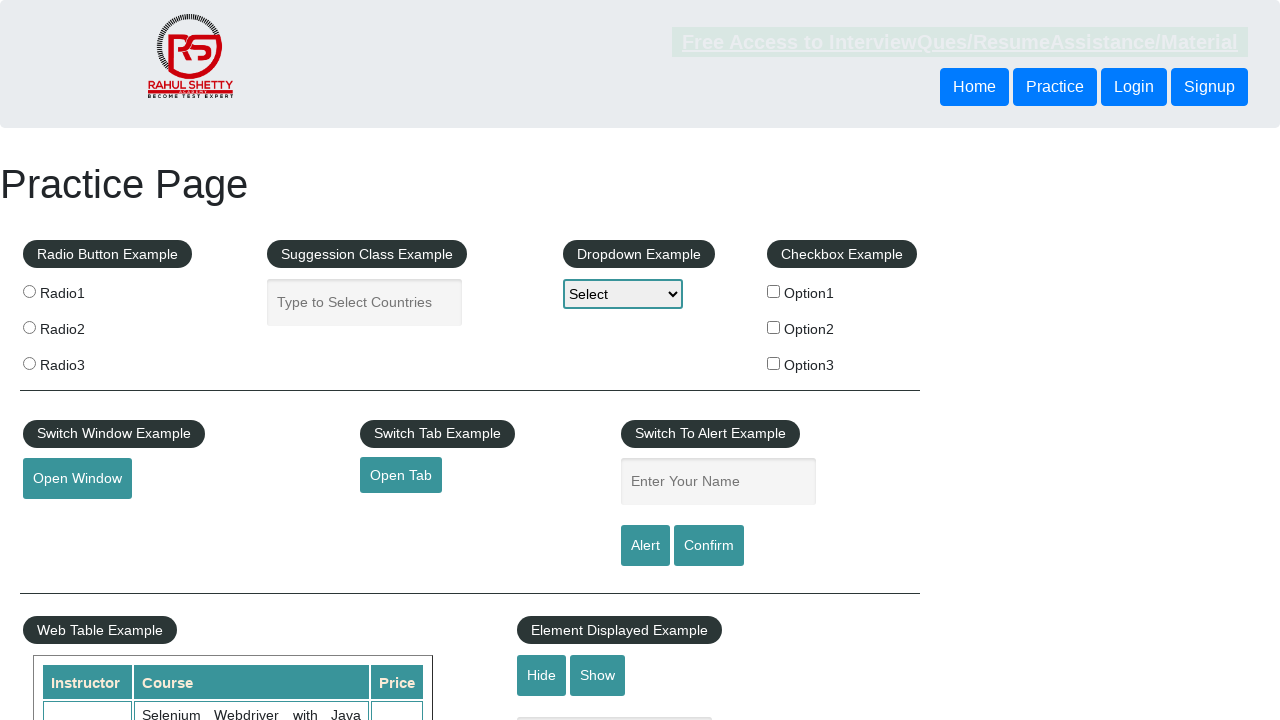

Located the first checkbox with ID 'checkBoxOption1'
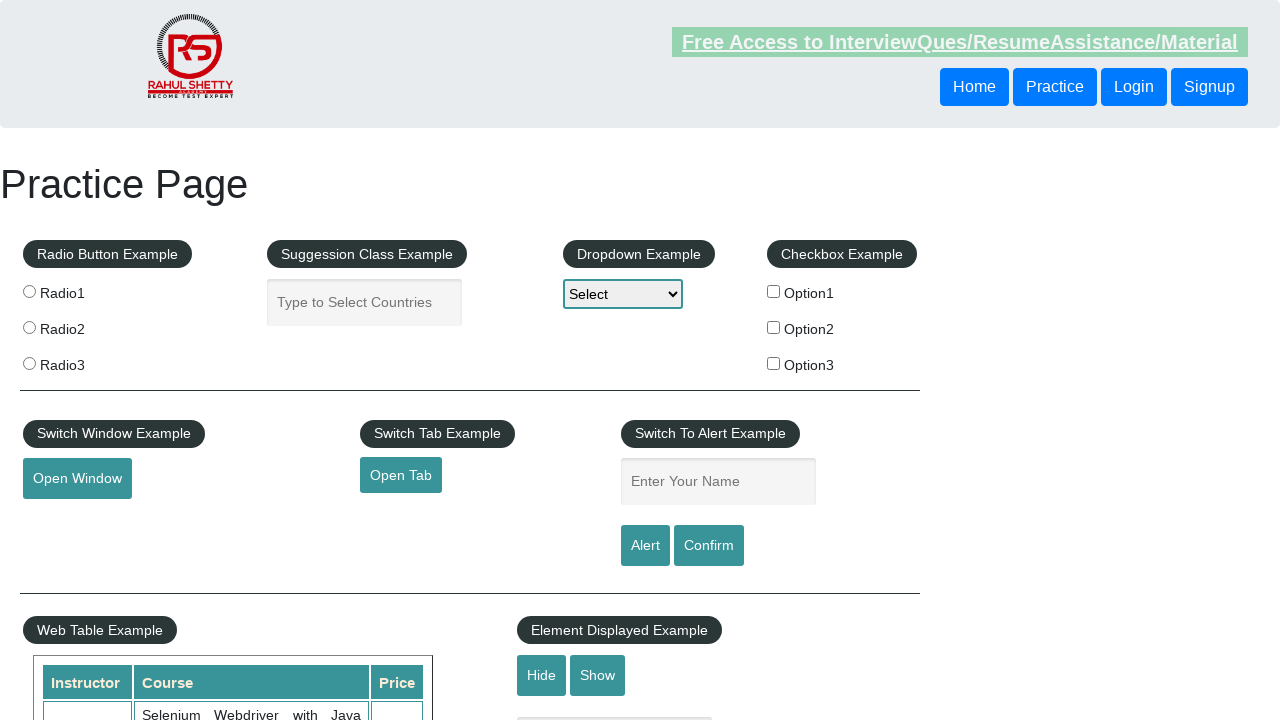

Waited for checkbox to be ready
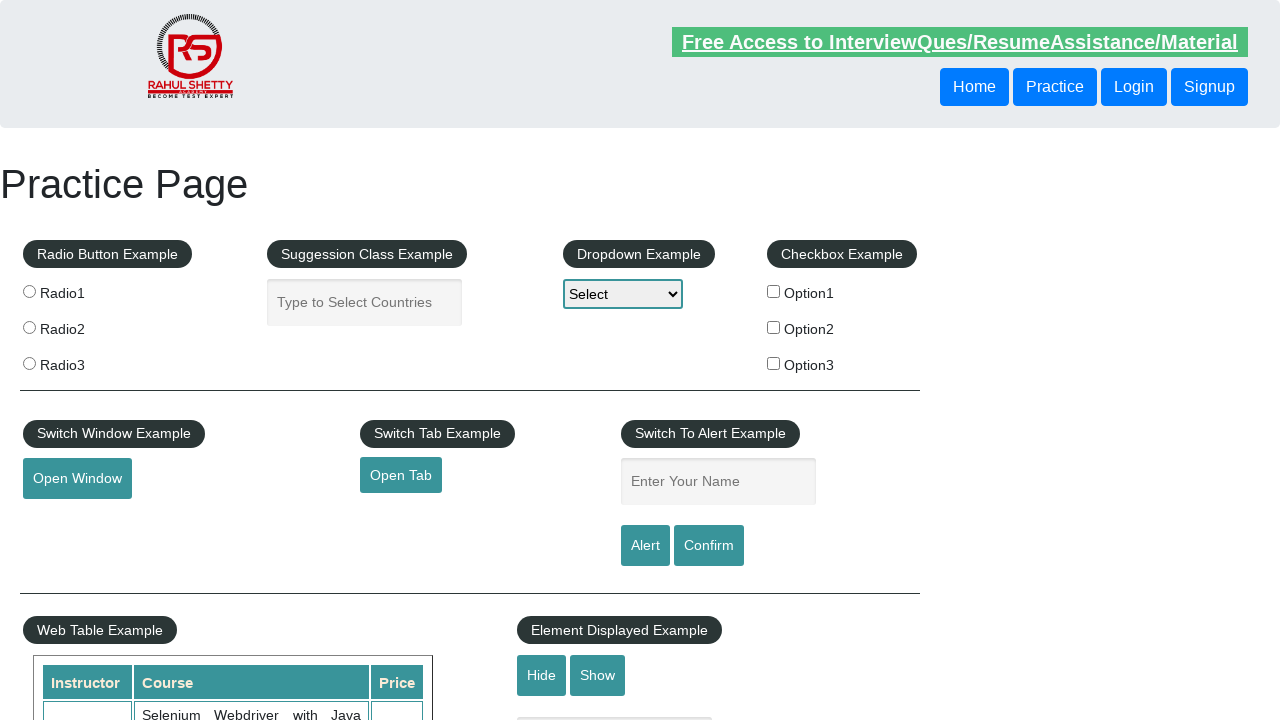

Clicked checkbox to select it at (774, 291) on xpath=//input[@id='checkBoxOption1']
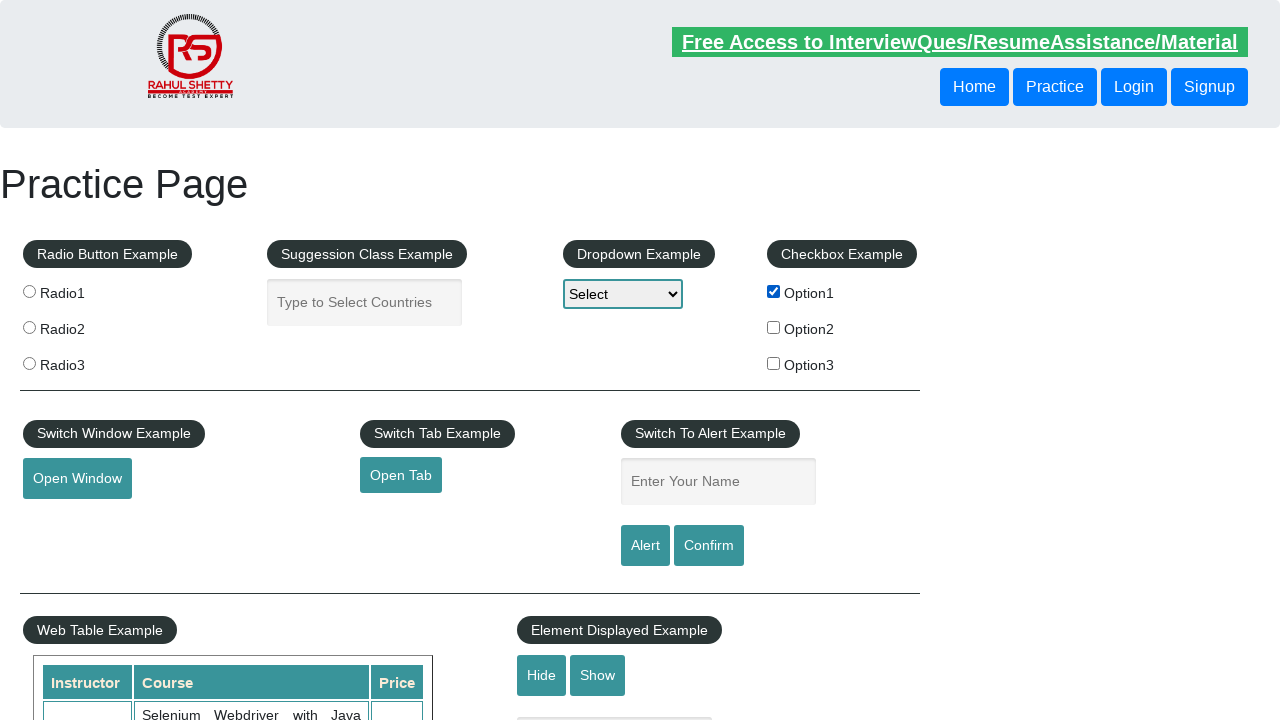

Clicked checkbox again to deselect it at (774, 291) on xpath=//input[@id='checkBoxOption1']
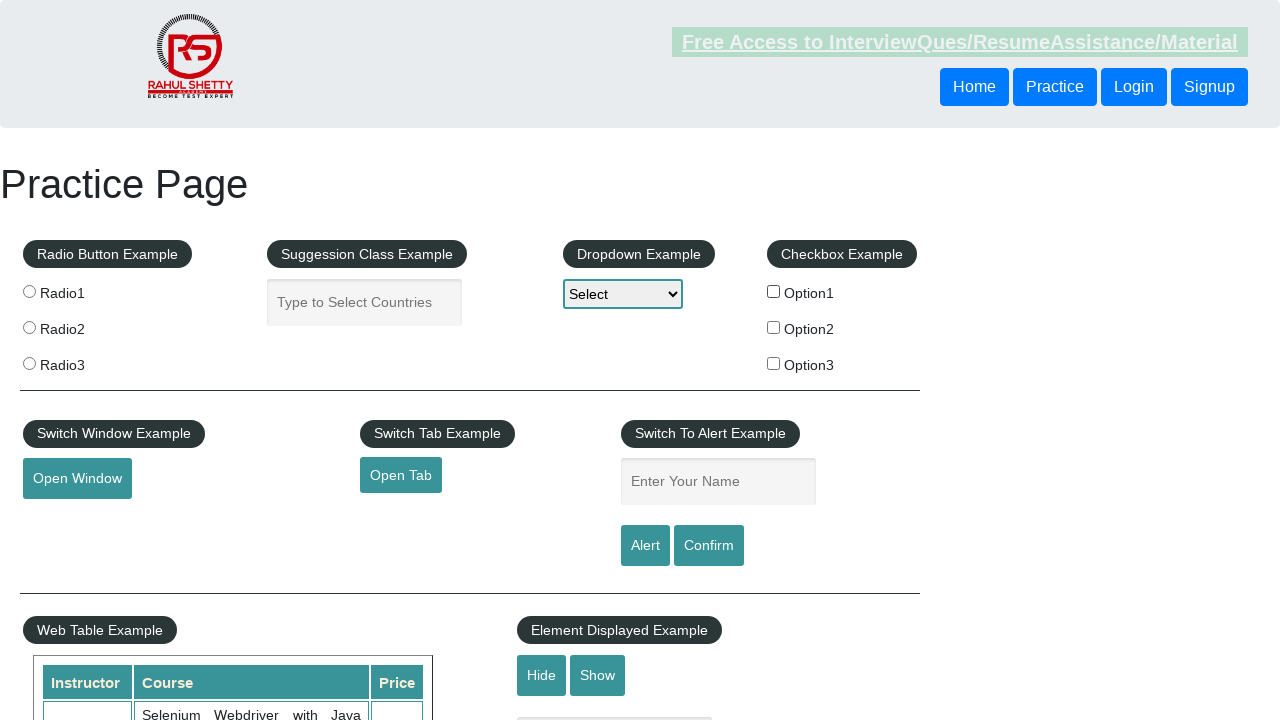

Located all checkboxes on the page
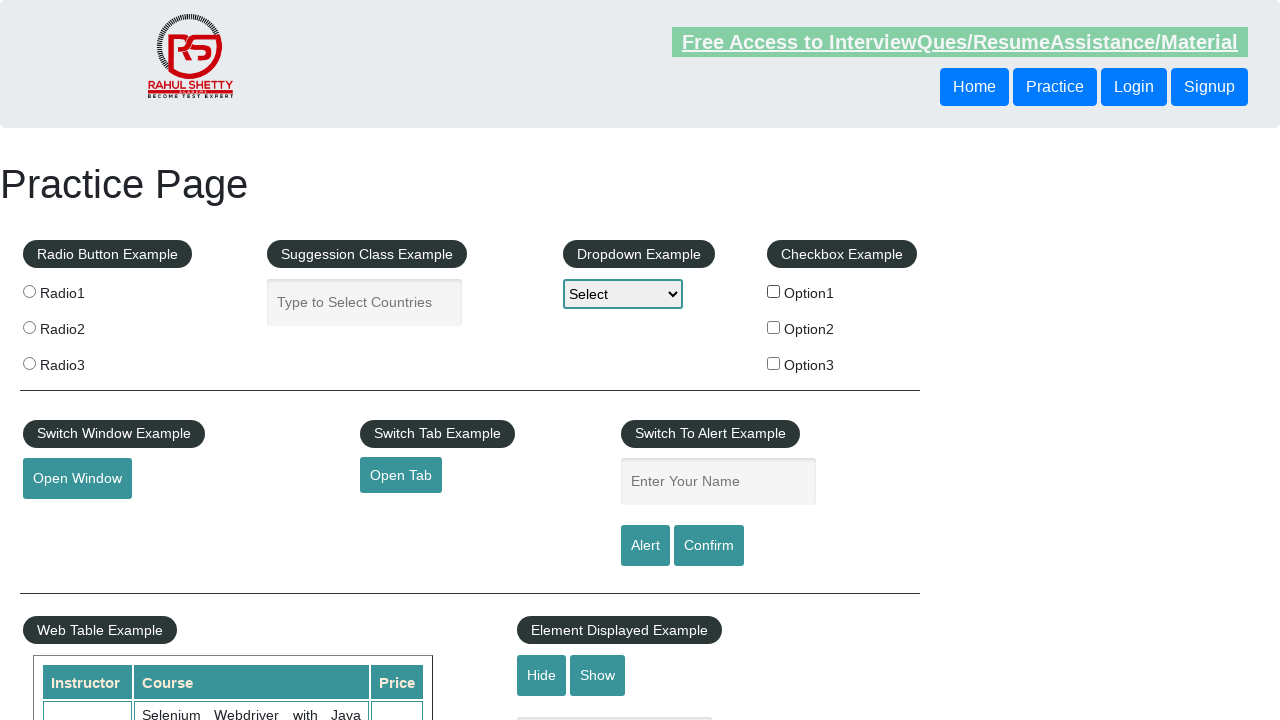

Waited for first checkbox to be ready, confirming checkboxes are present
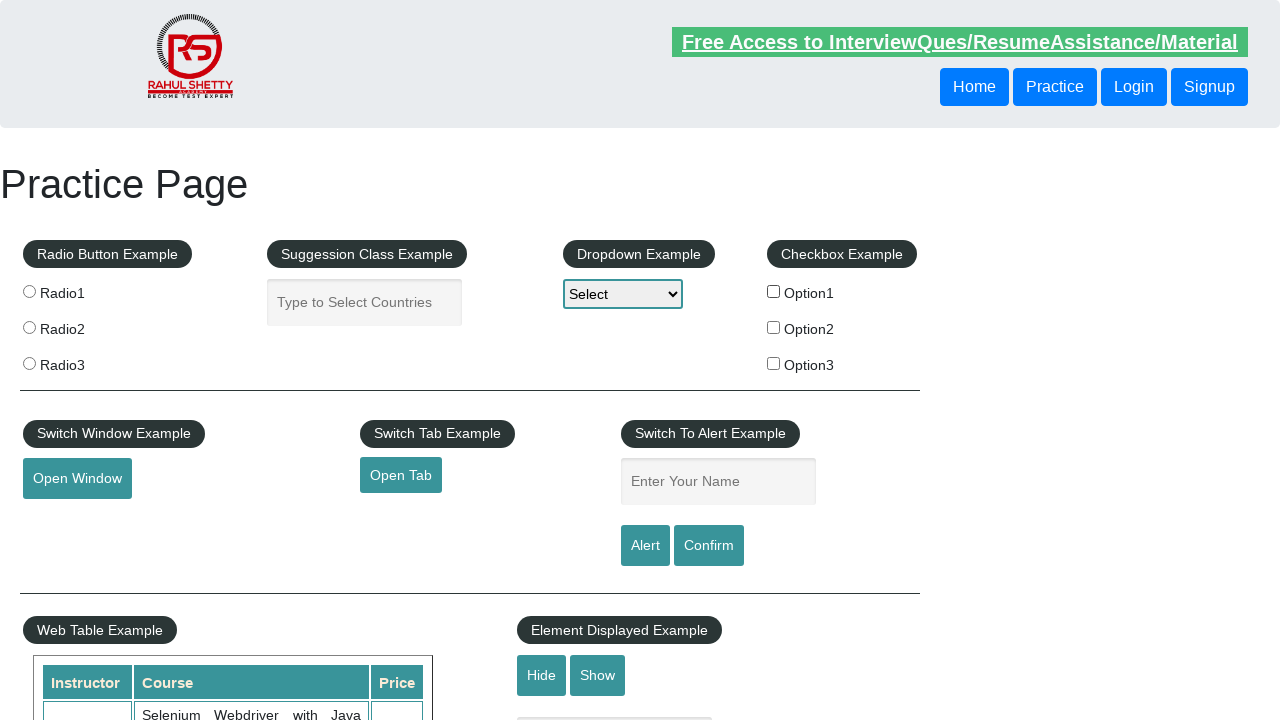

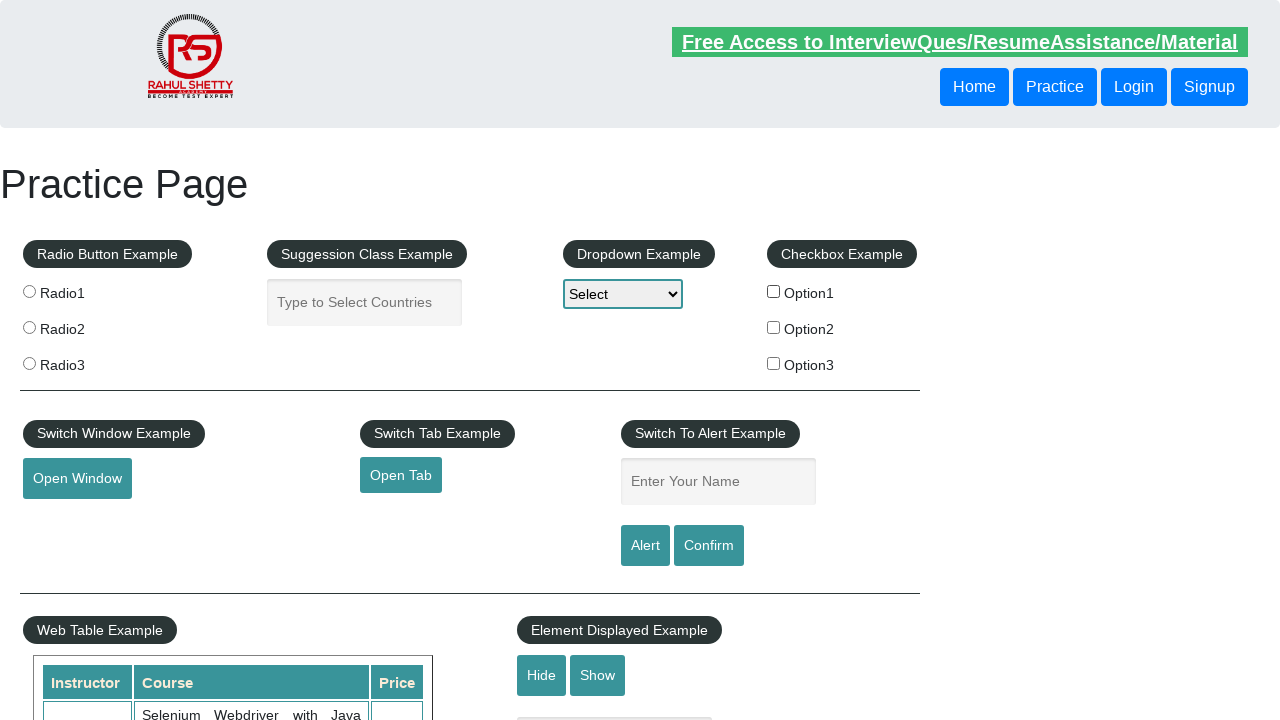